Tests web table pagination by navigating through pages to find a specific country ("Ukraine") and selecting it via checkbox. Demonstrates handling paginated tables and clicking through "Next" links until the target row is found.

Starting URL: https://selectorshub.com/xpath-practice-page/

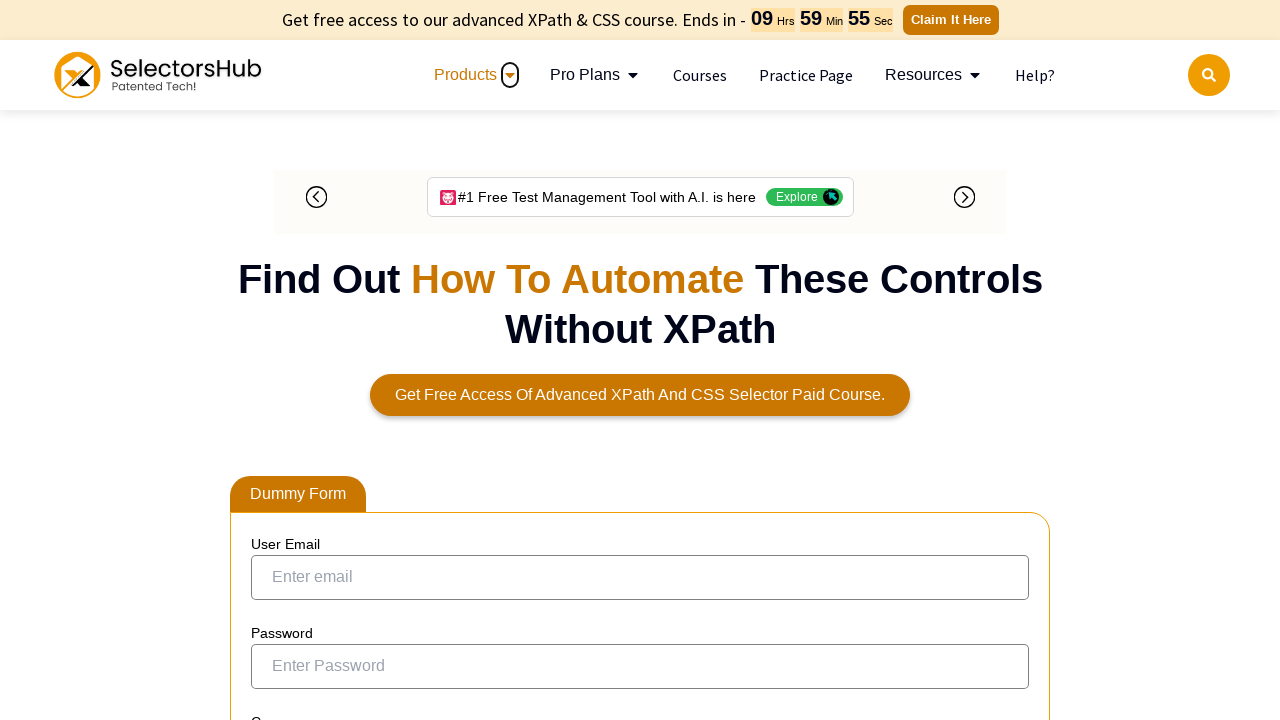

Waited for page to load with networkidle state
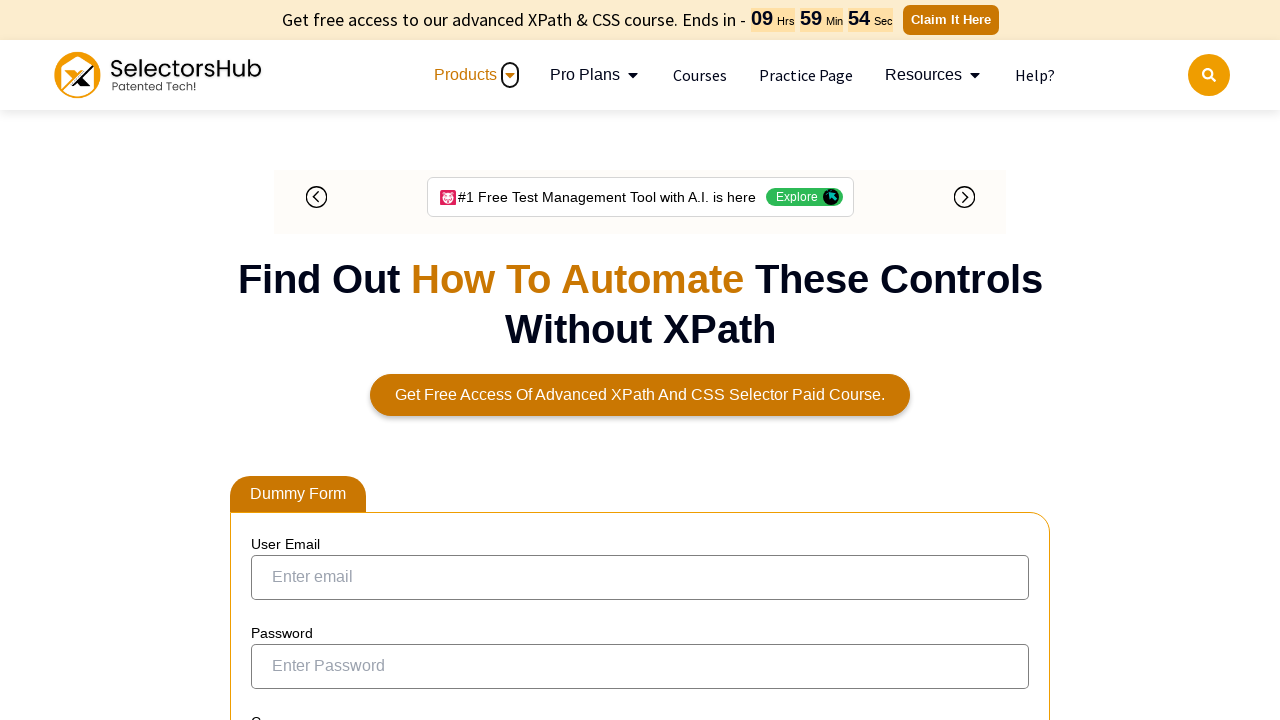

Located cells containing 'Ukraine' on current page
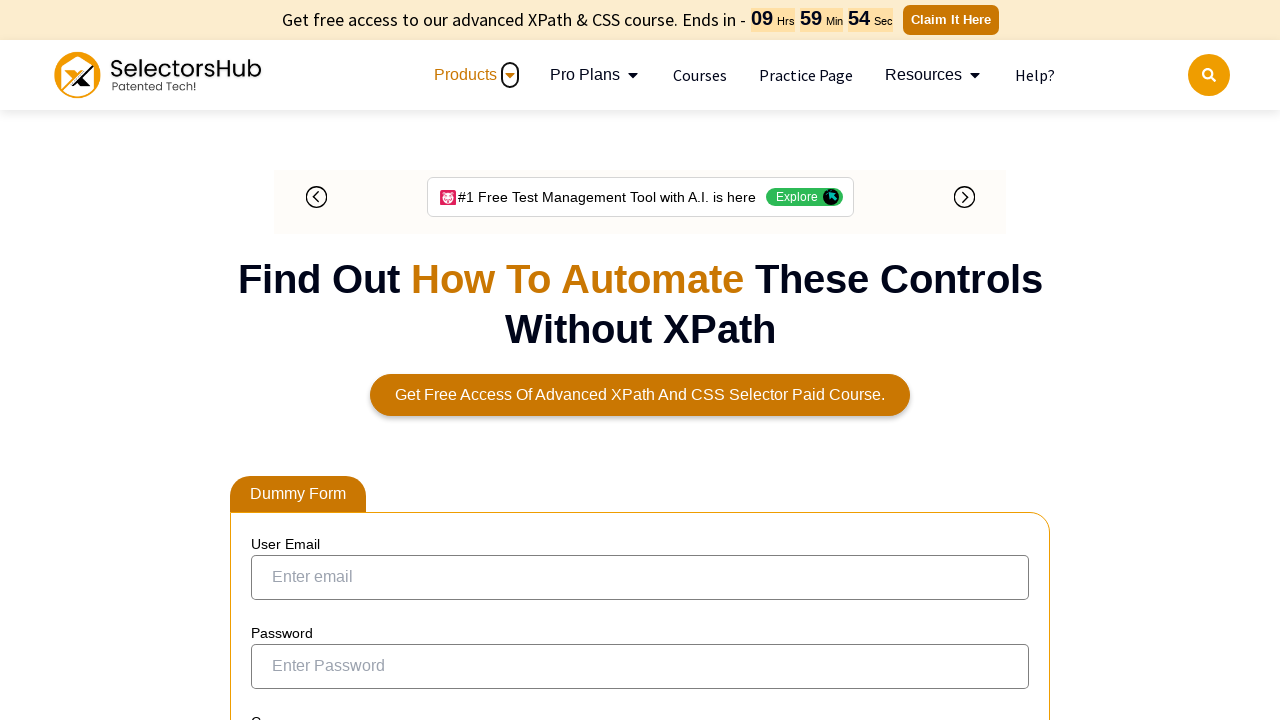

Located Next button
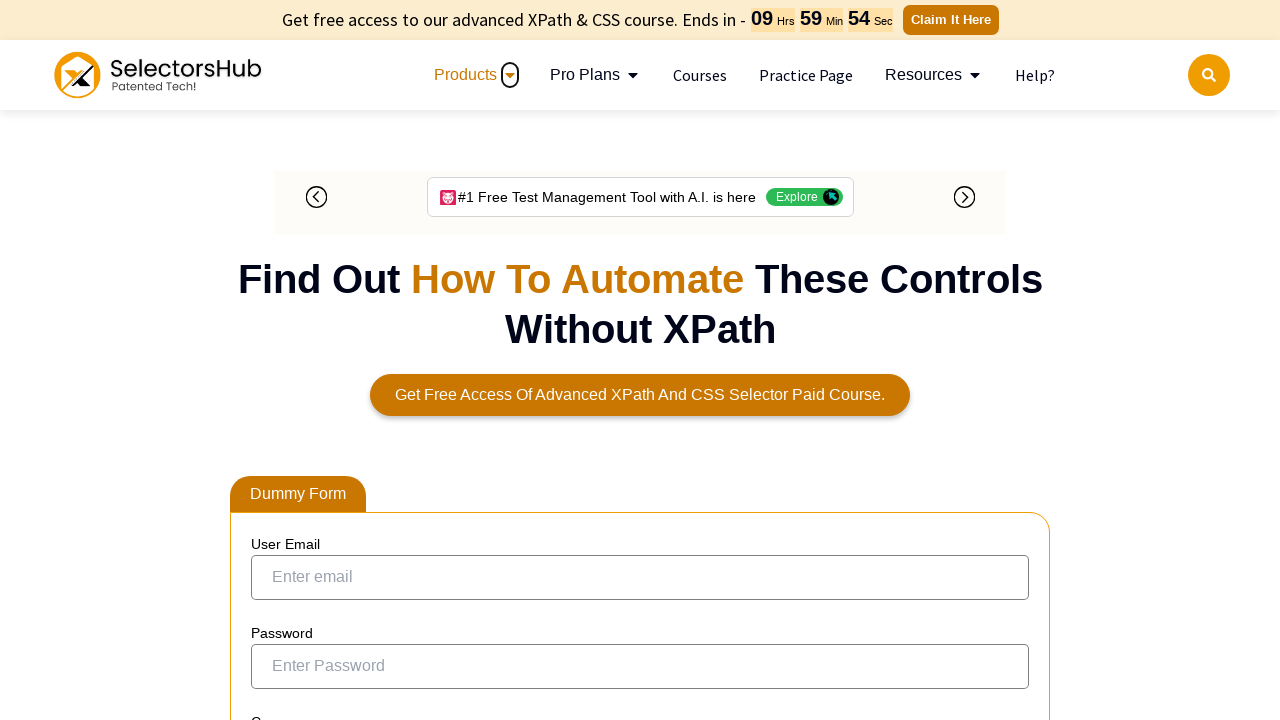

Next button not found - pagination ended
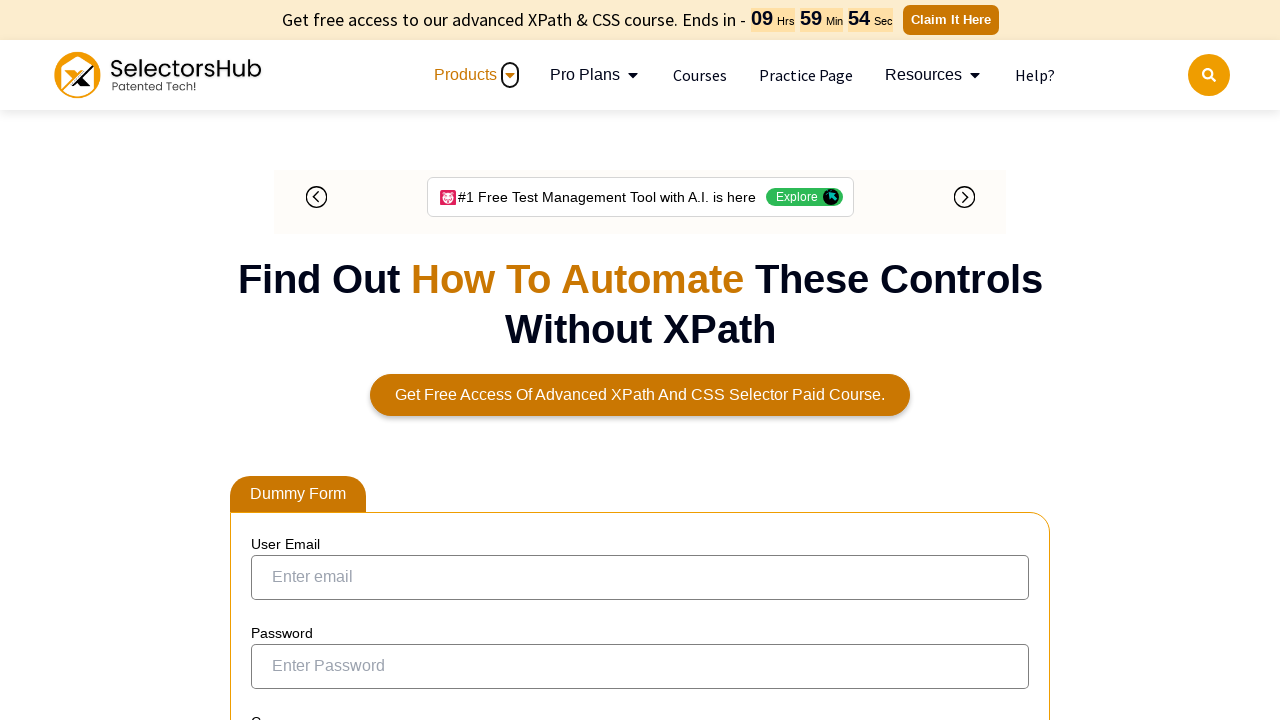

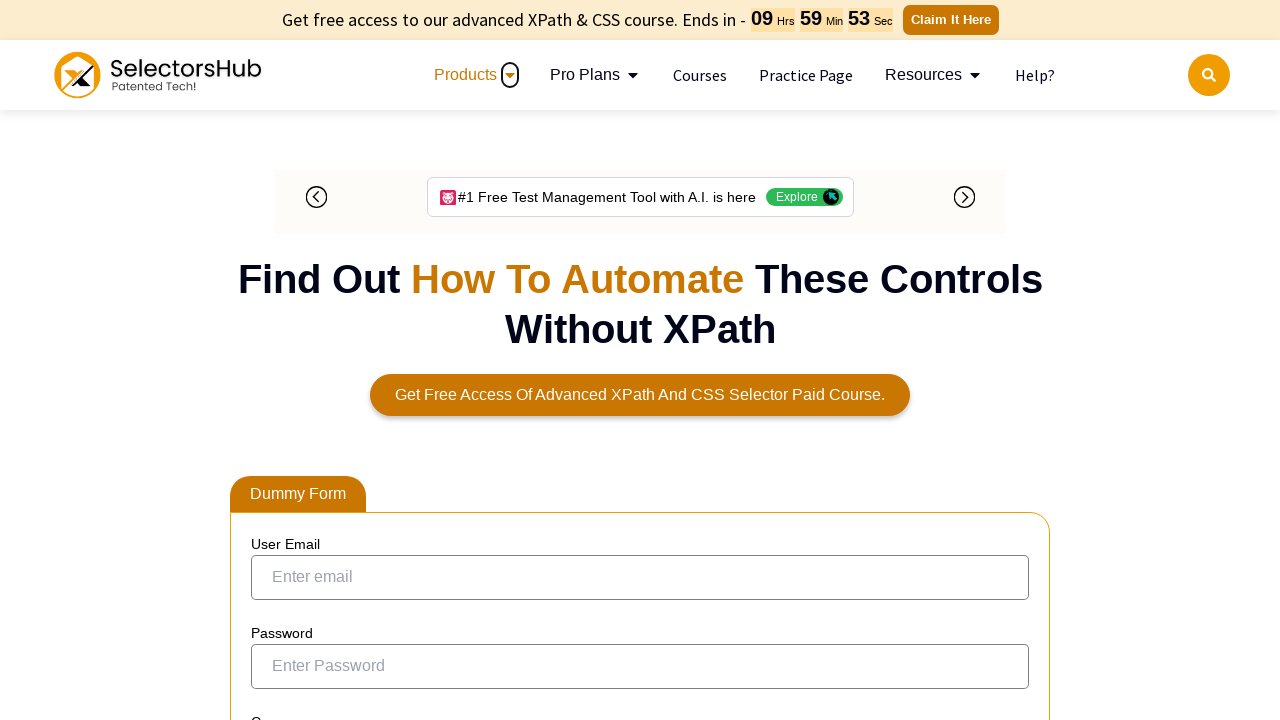